Tests the metatags.io URL preview functionality by entering multiple news article URLs into the input field and waiting for the preview to generate.

Starting URL: https://metatags.io/

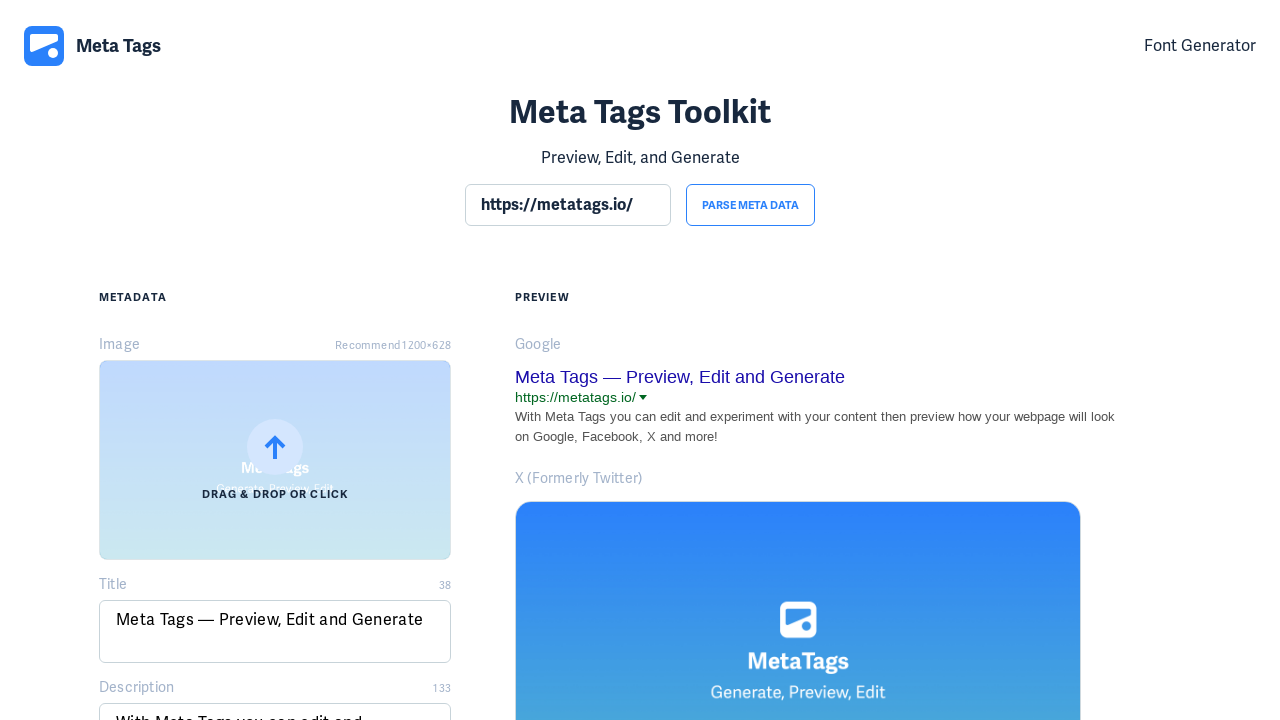

Waited for input field to load on metatags.io
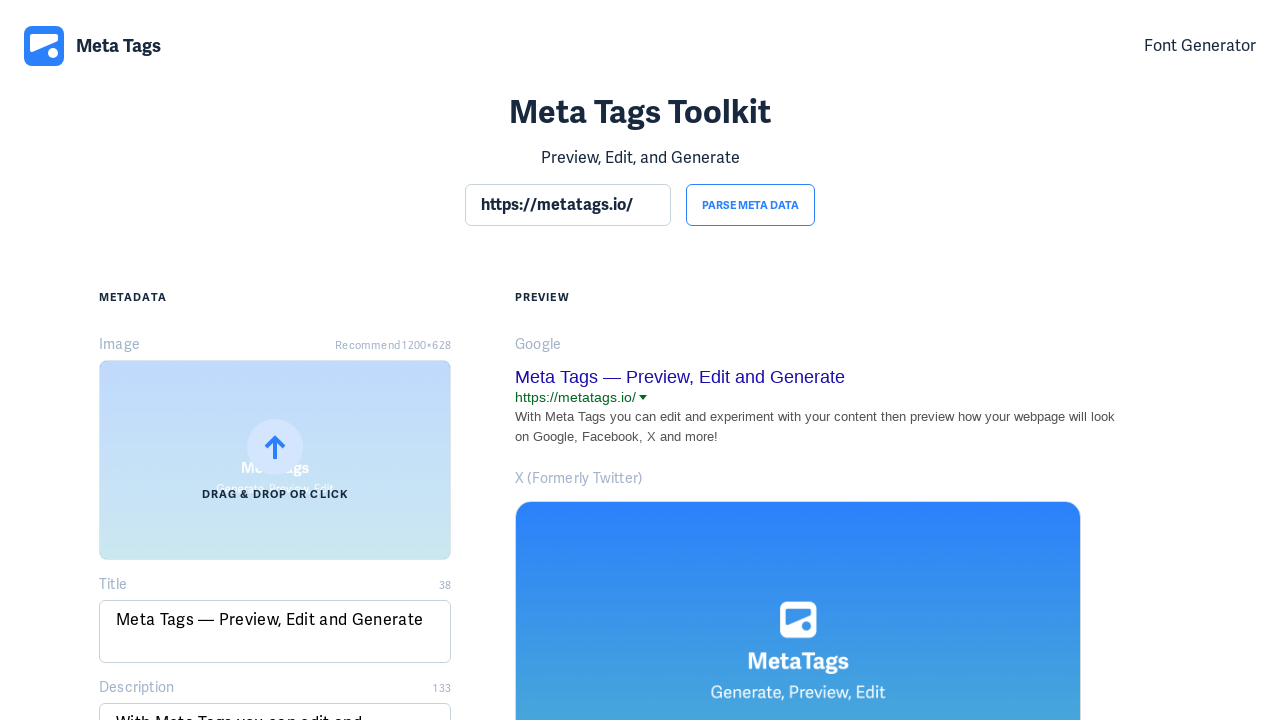

Cleared input field on section input
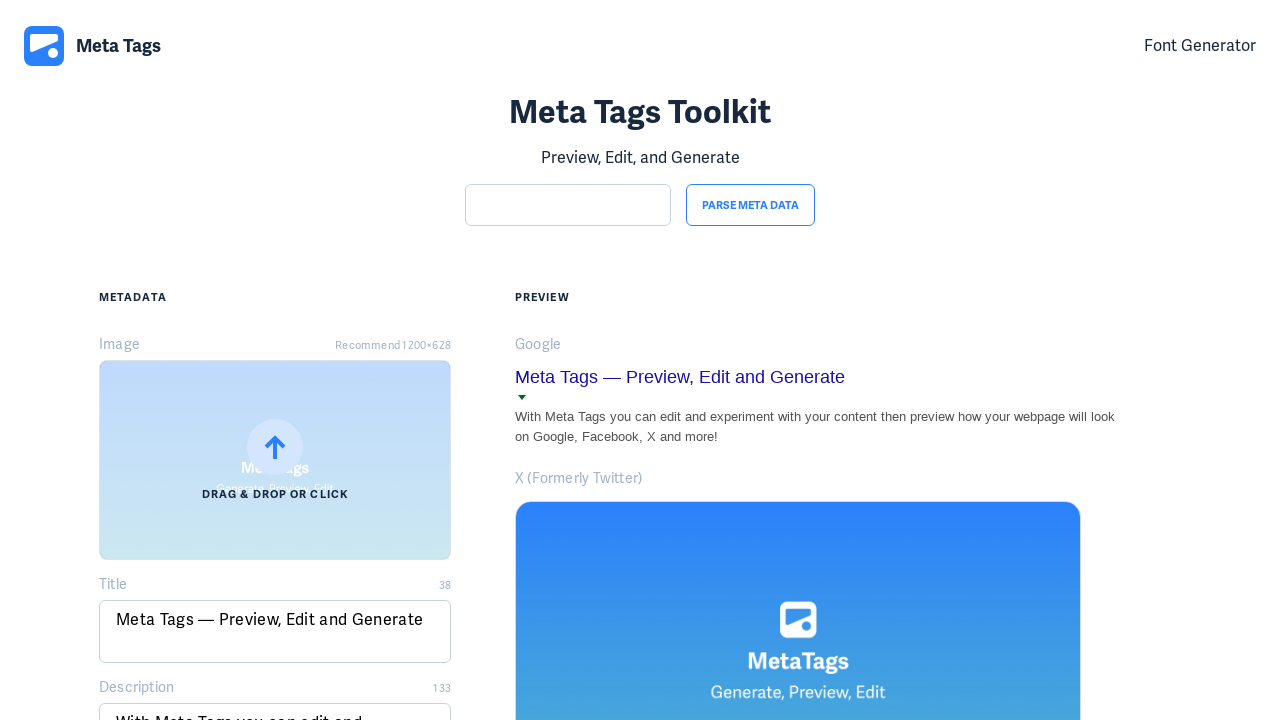

Entered URL: https://www.nytimes.com/2021/11/06/opinion/biden-infrastructure-deal.html on section input
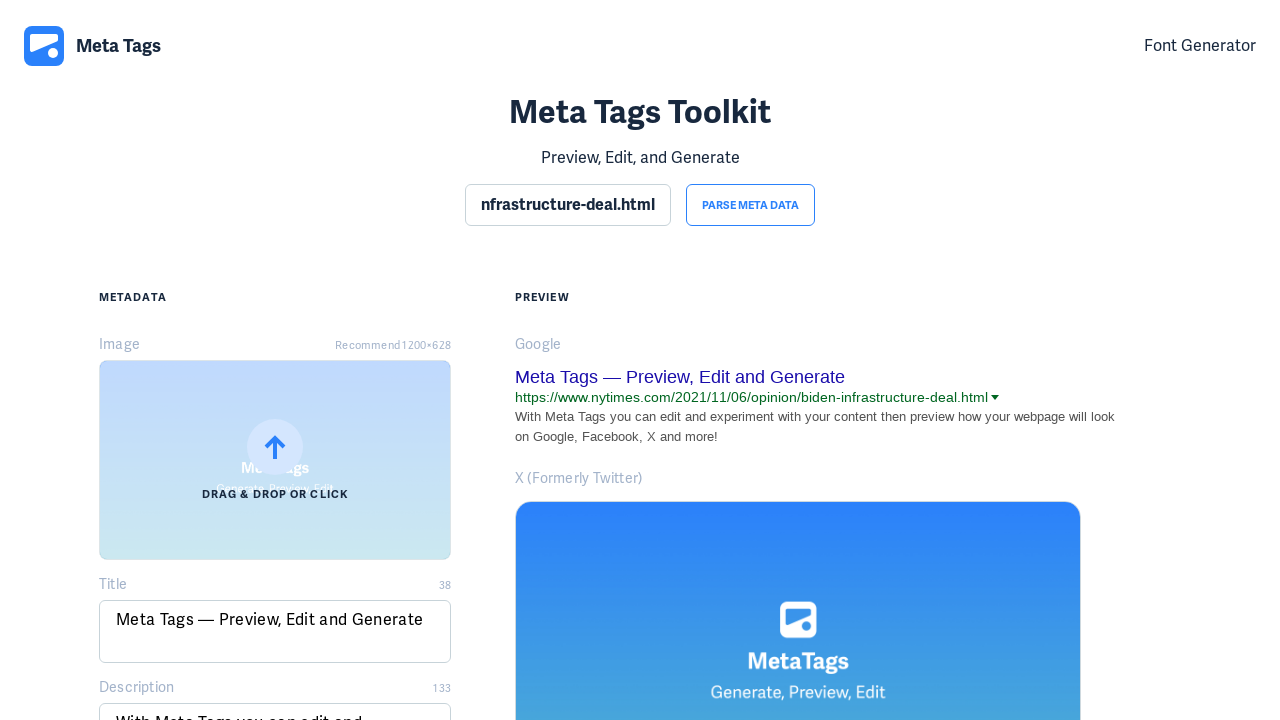

Waited for preview to generate
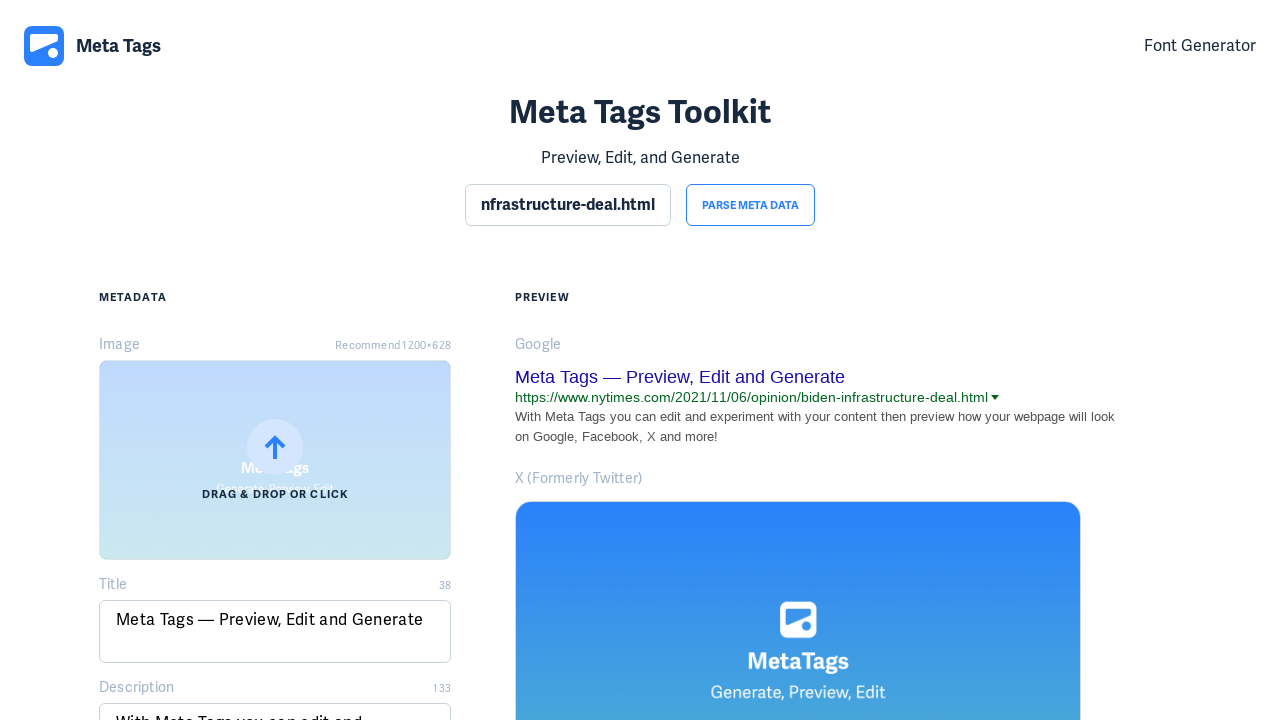

Cleared input field on section input
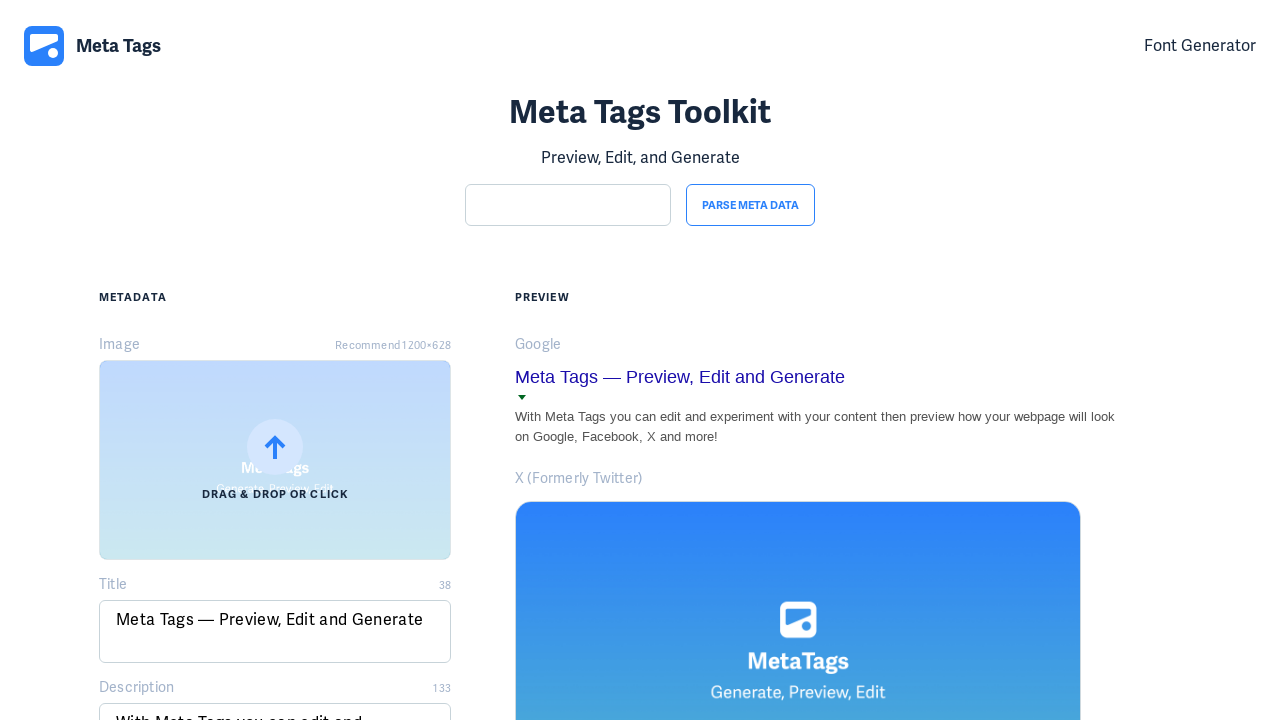

Entered URL: https://www.nytimes.com/2021/11/06/us/politics/infrastructure-black-caucus-vote.html on section input
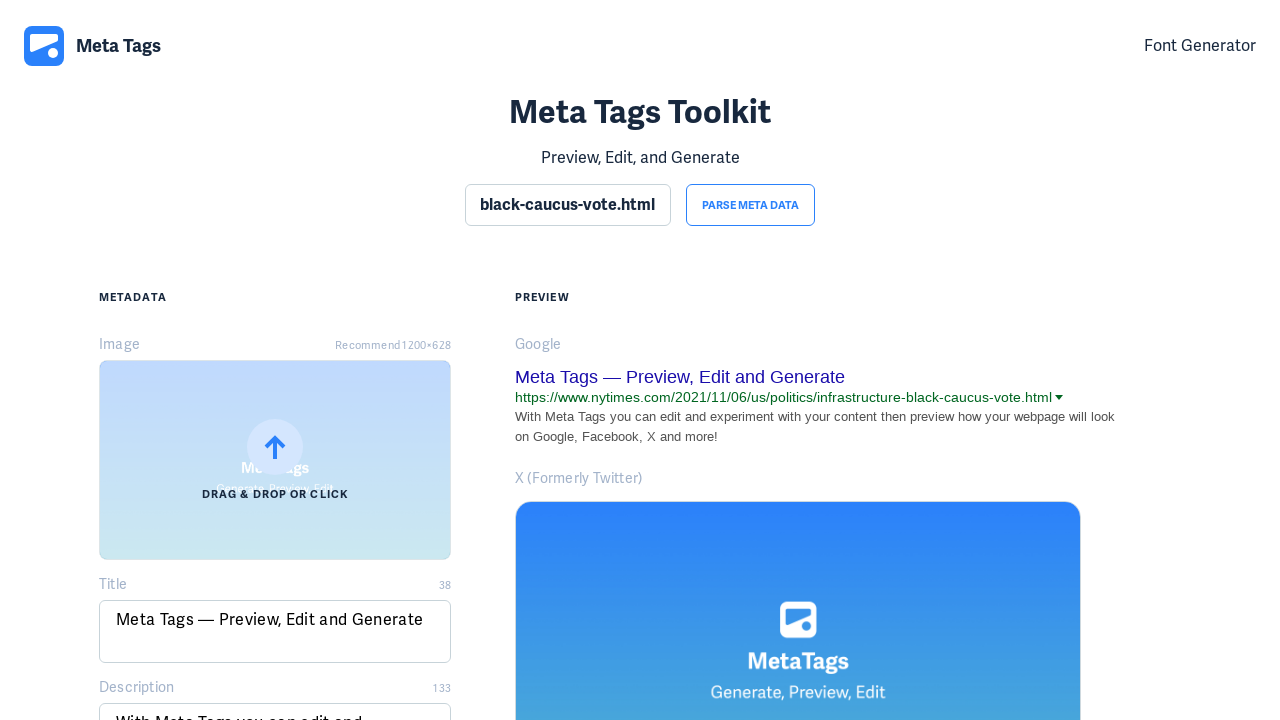

Waited for preview to generate
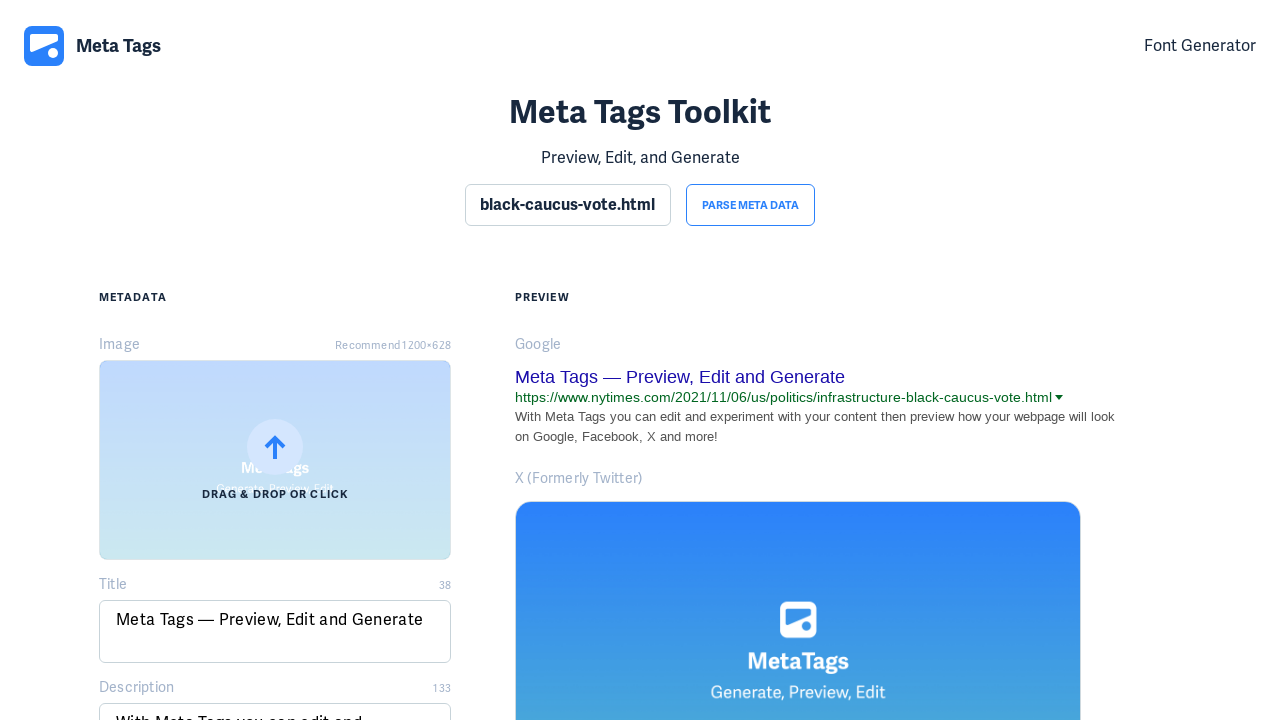

Cleared input field on section input
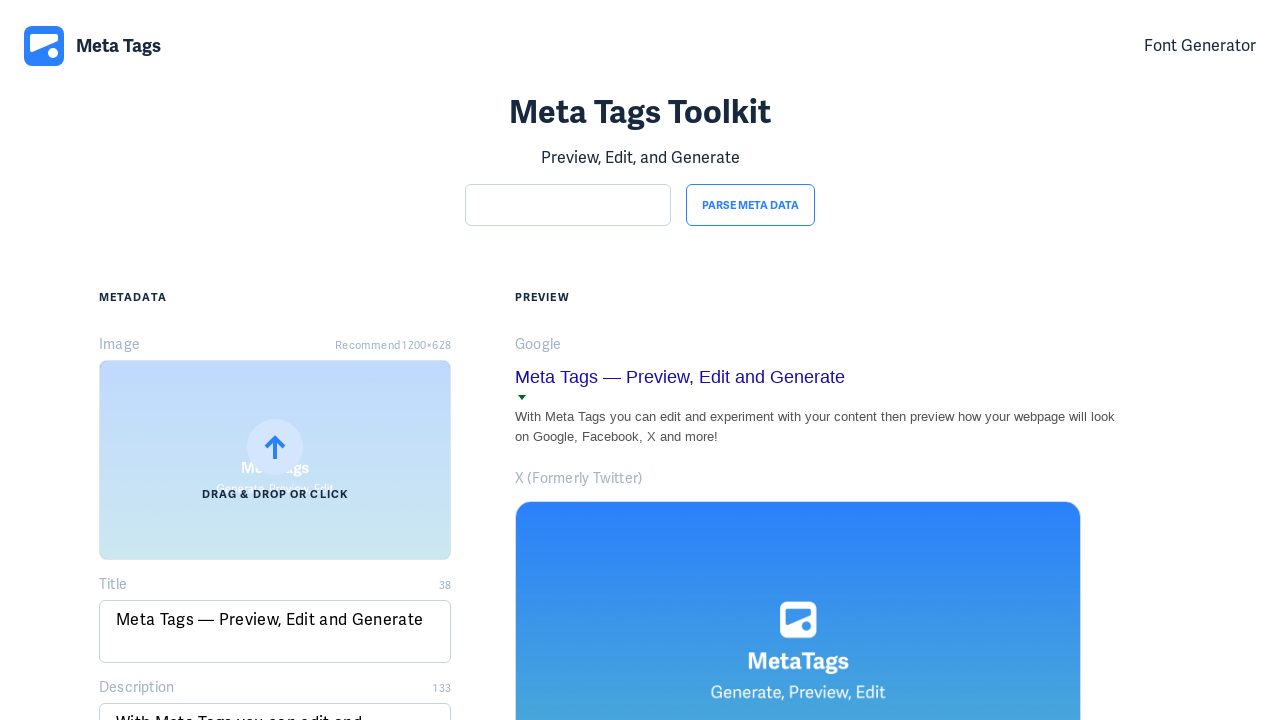

Entered URL: https://www.nytimes.com/2021/11/06/us/dark-sky-parks-us.html on section input
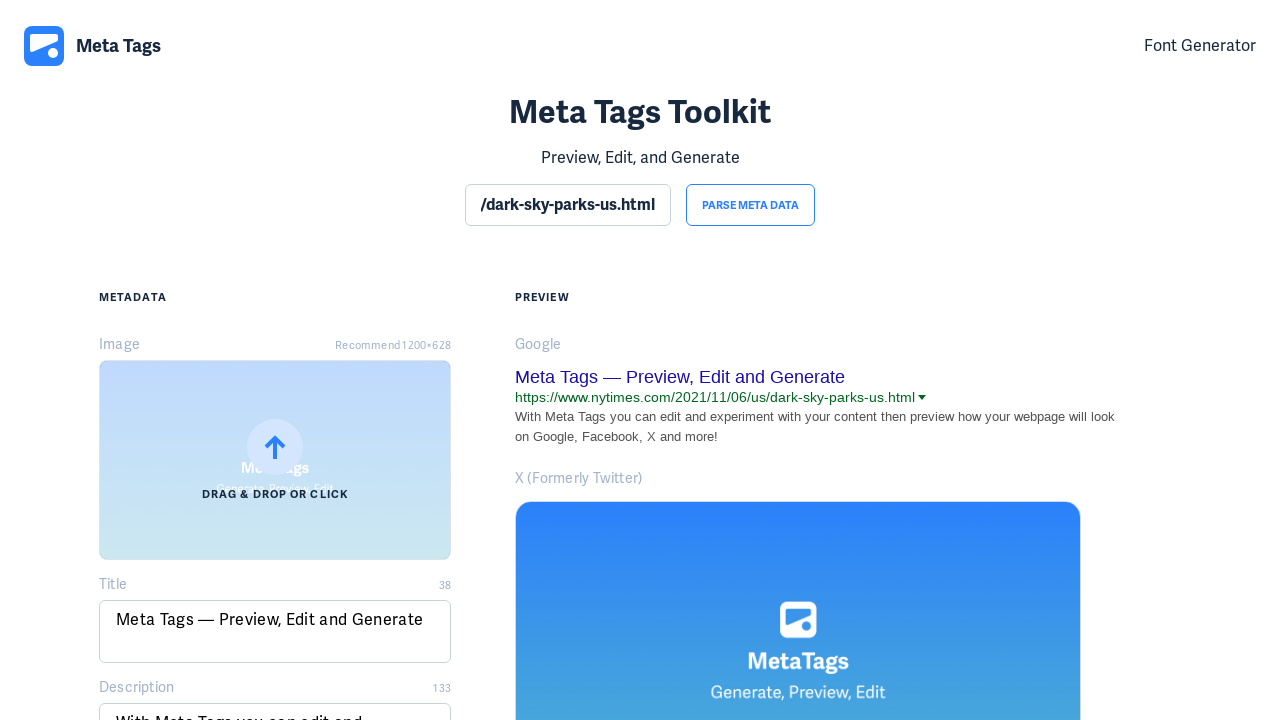

Waited for preview to generate
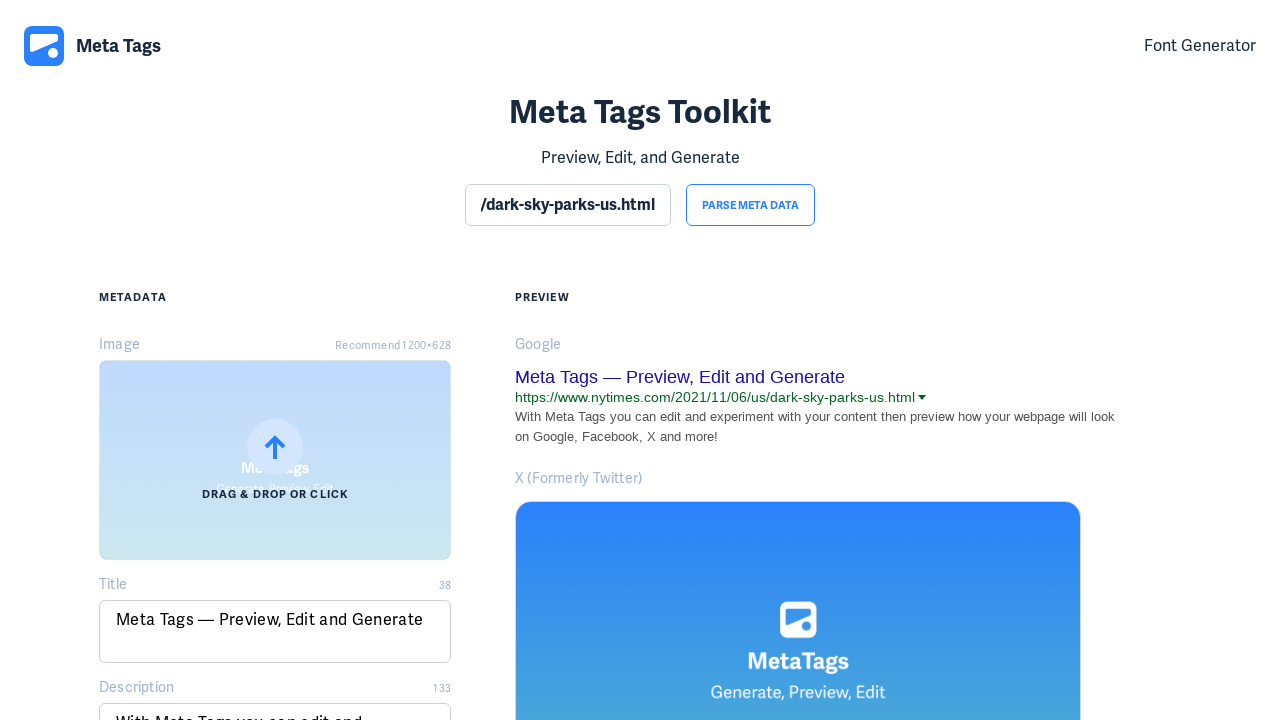

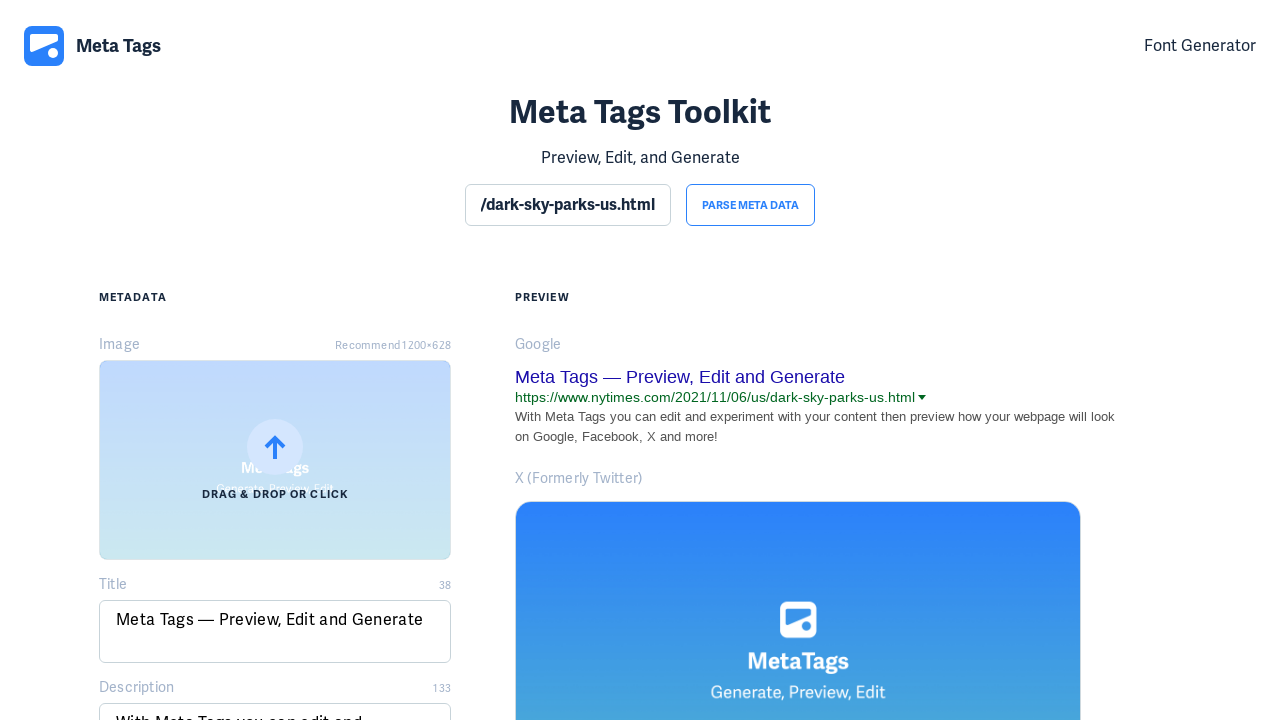